Tests browser tab management by opening multiple tabs, switching between them, and closing tabs

Starting URL: https://mvnrepository.com/

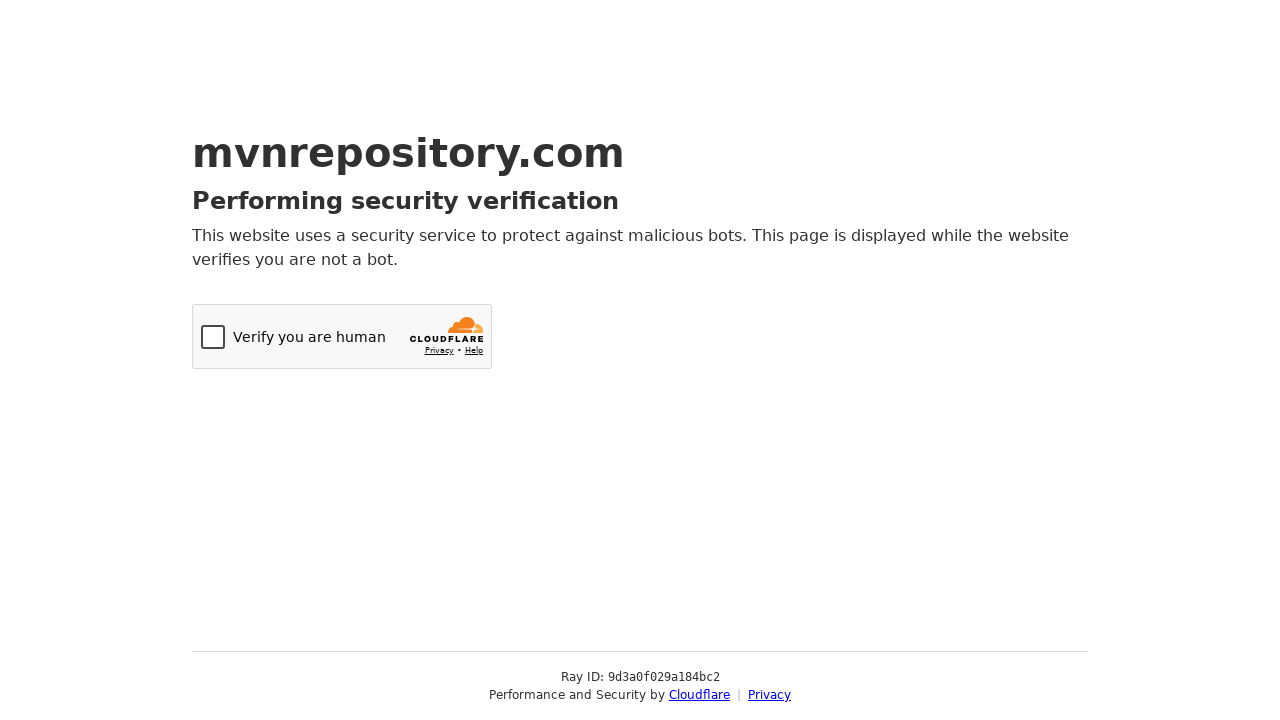

Opened a new browser tab
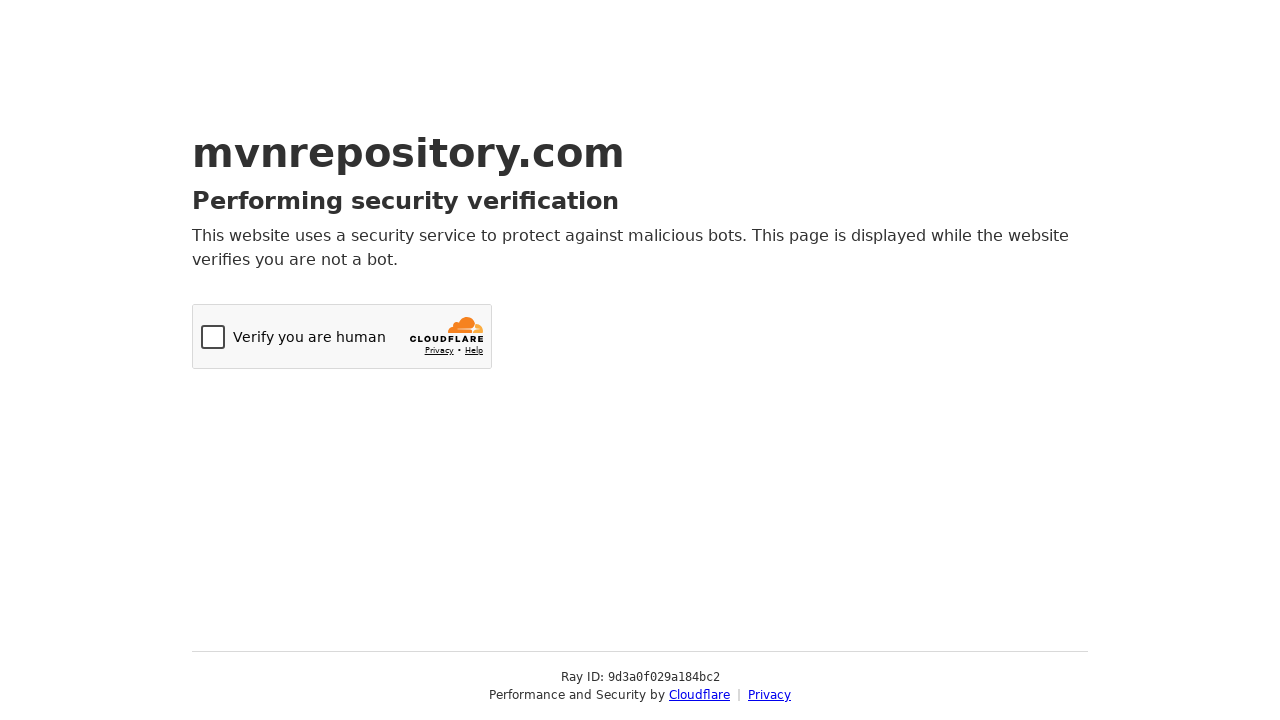

Navigated new tab to https://www.automationtestinginsider.com/
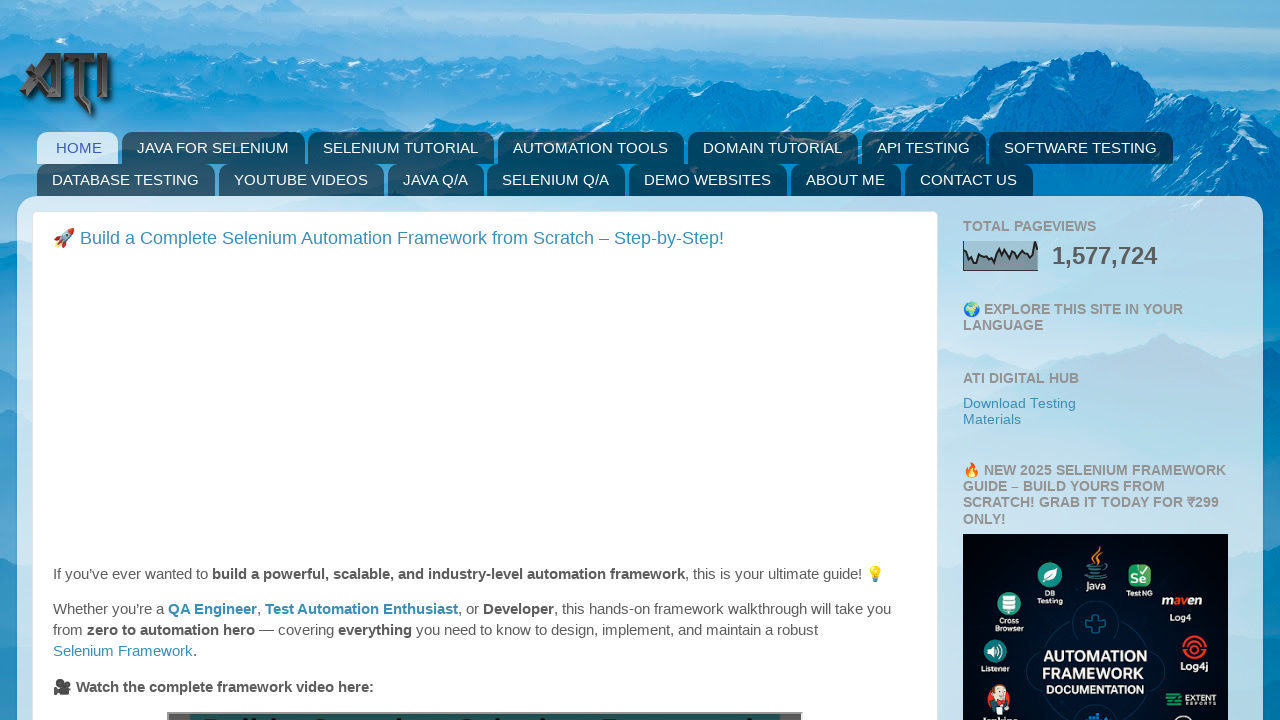

Closed the second tab
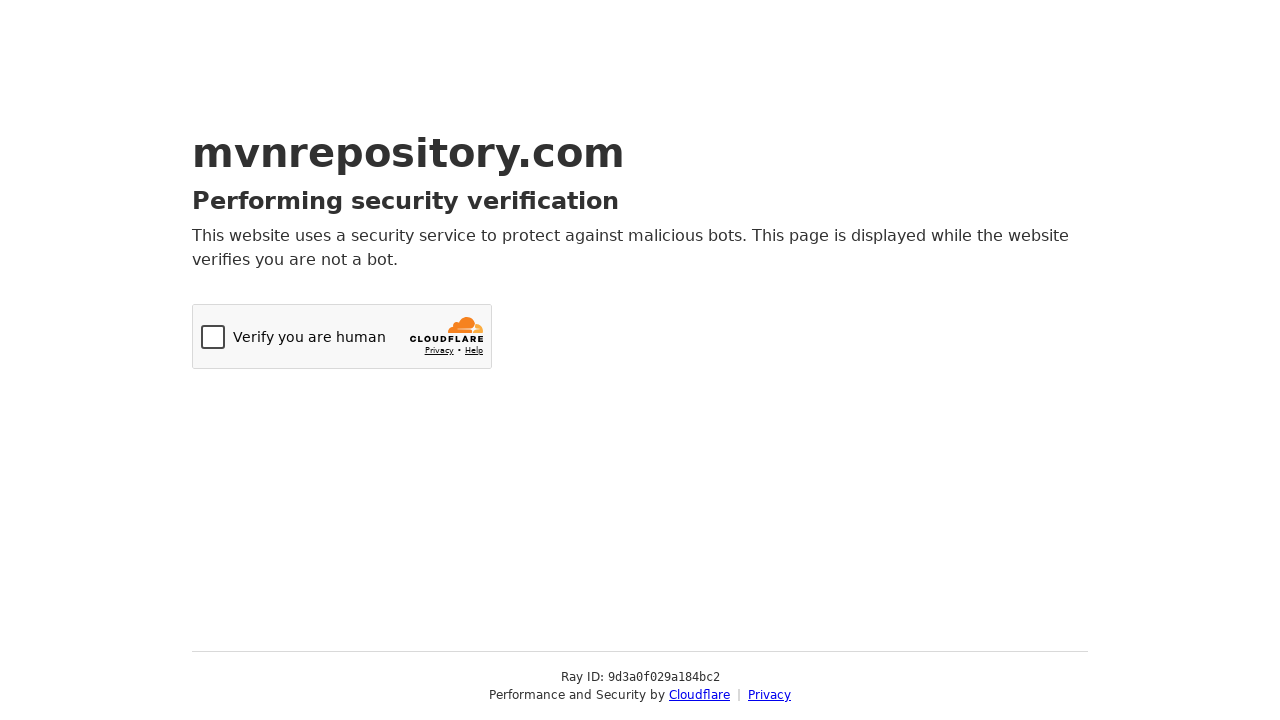

Verified original tab remains active and checked page title
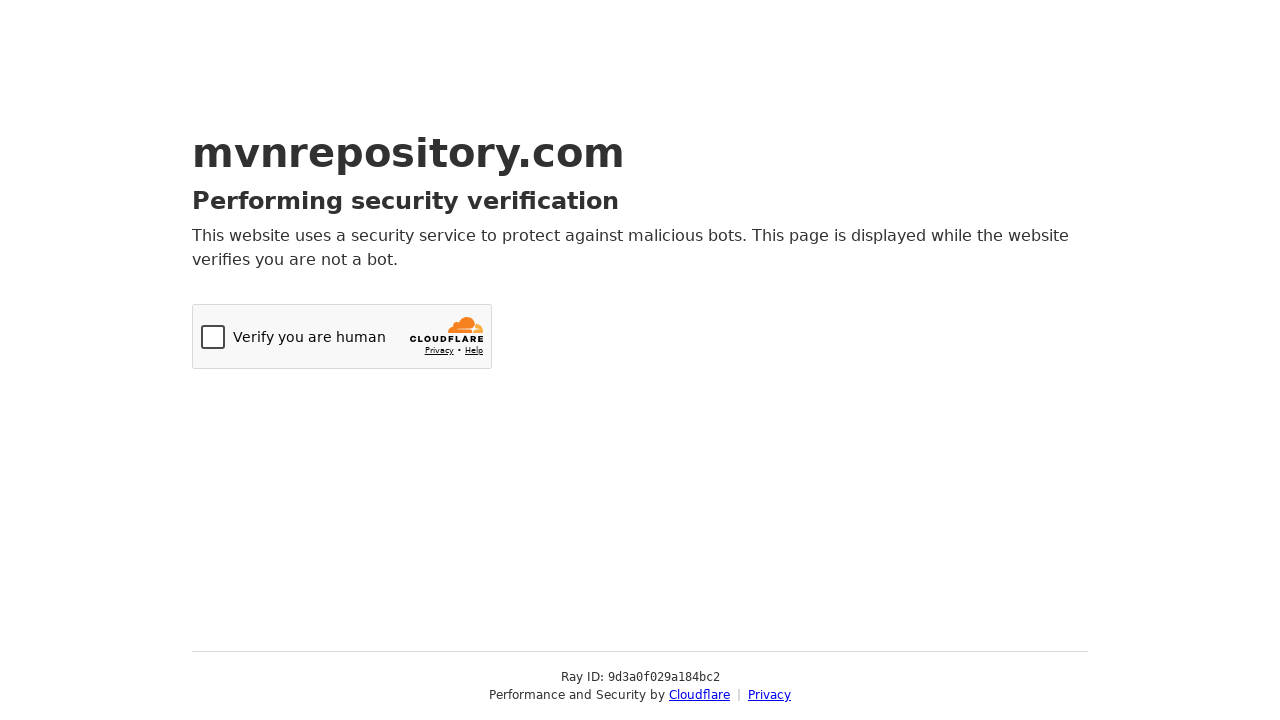

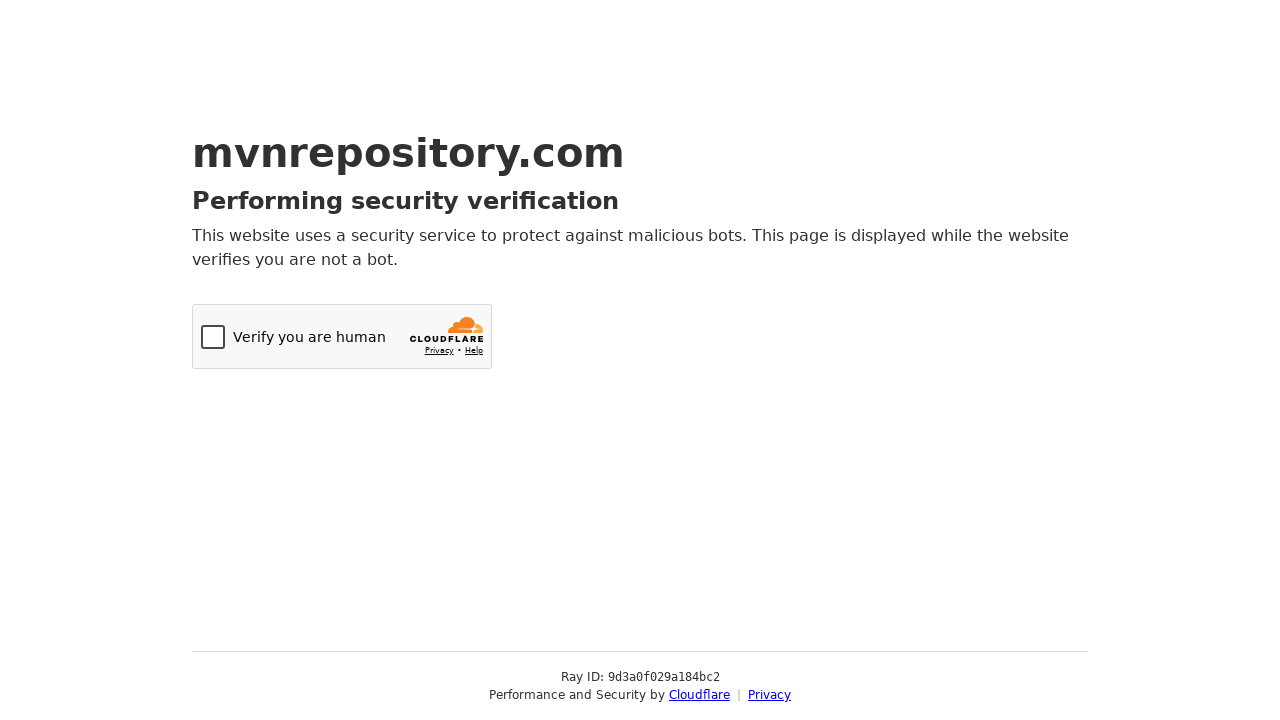